Tests adding todo items by creating two todos and verifying they appear in the list

Starting URL: https://demo.playwright.dev/todomvc

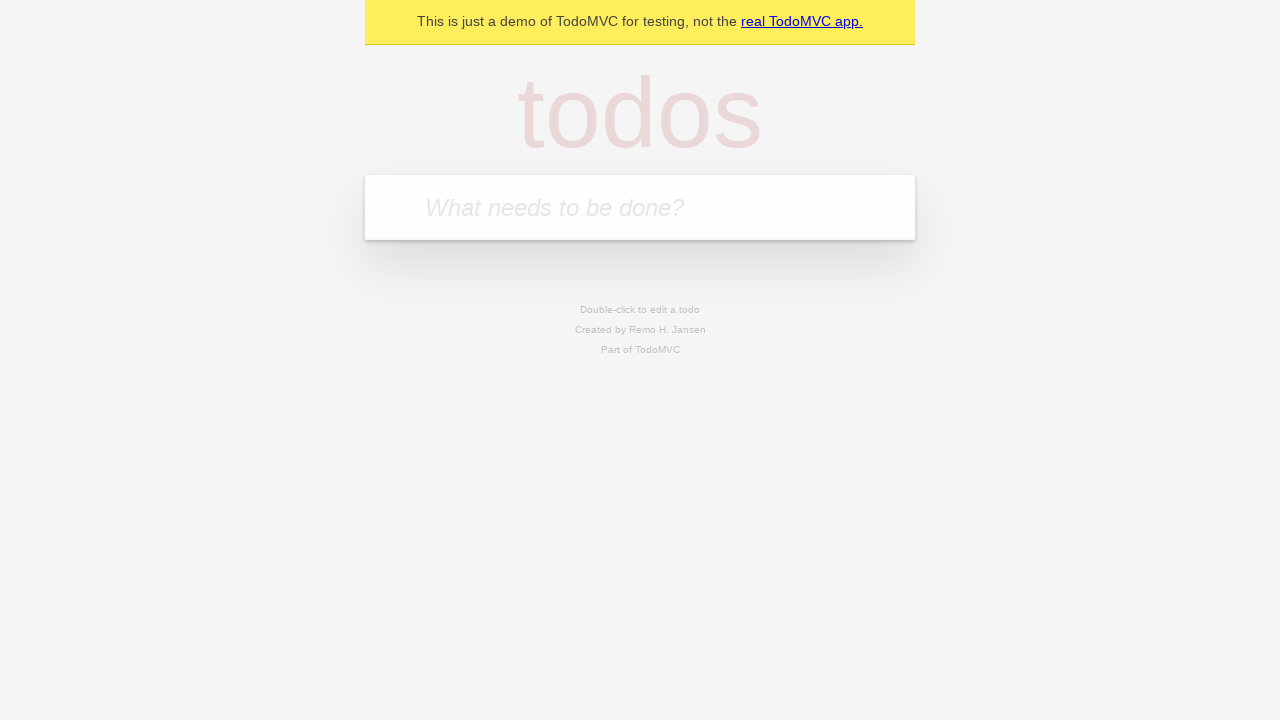

Filled todo input with 'buy some cheese' on internal:attr=[placeholder="What needs to be done?"i]
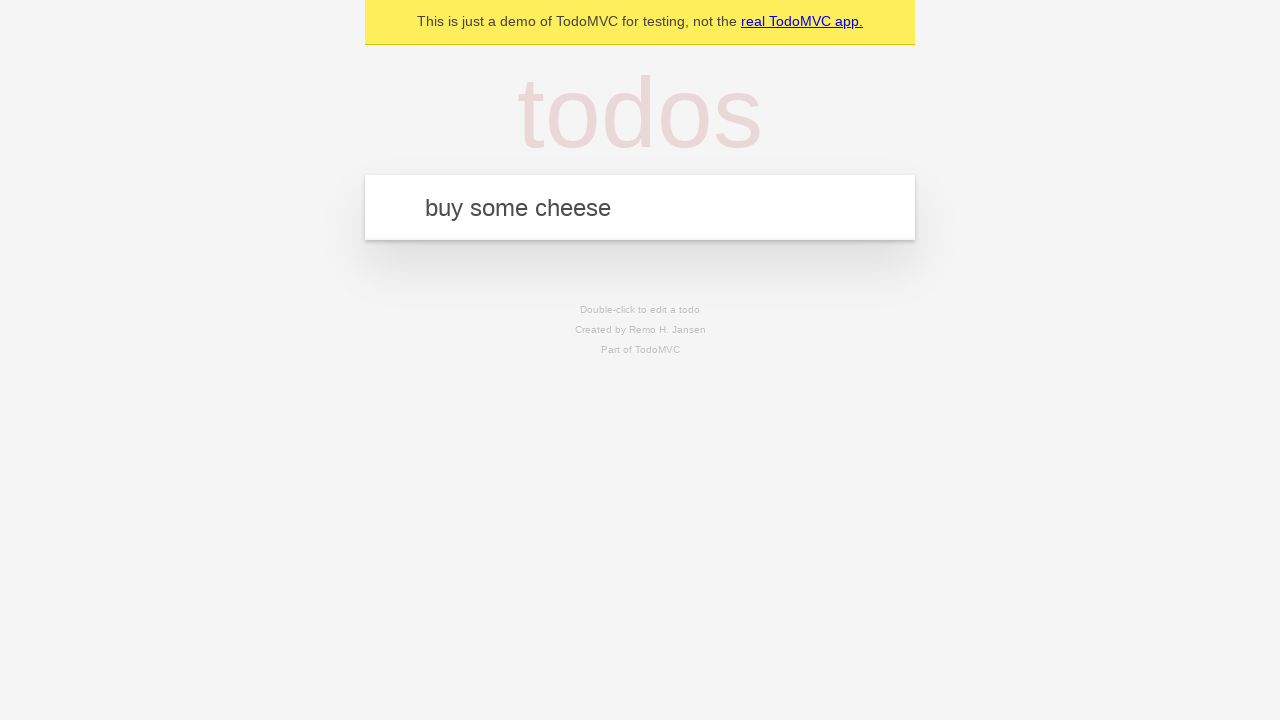

Pressed Enter to create first todo on internal:attr=[placeholder="What needs to be done?"i]
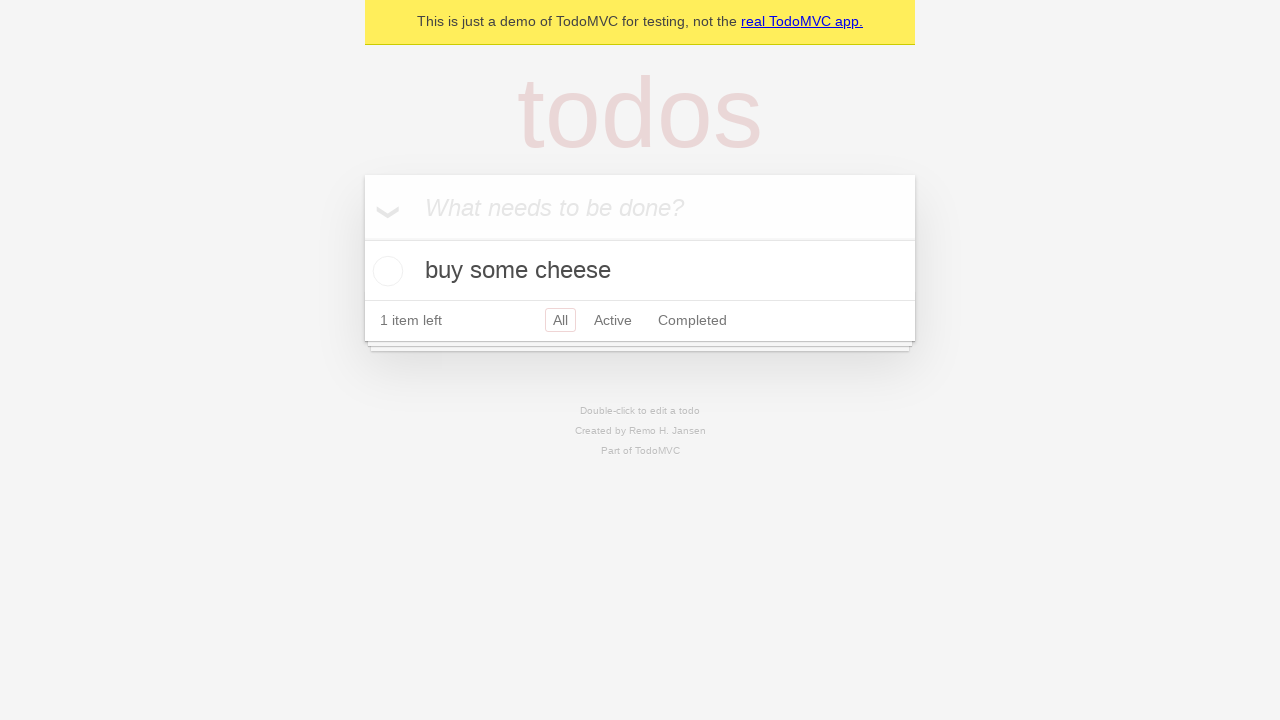

First todo item appeared in the list
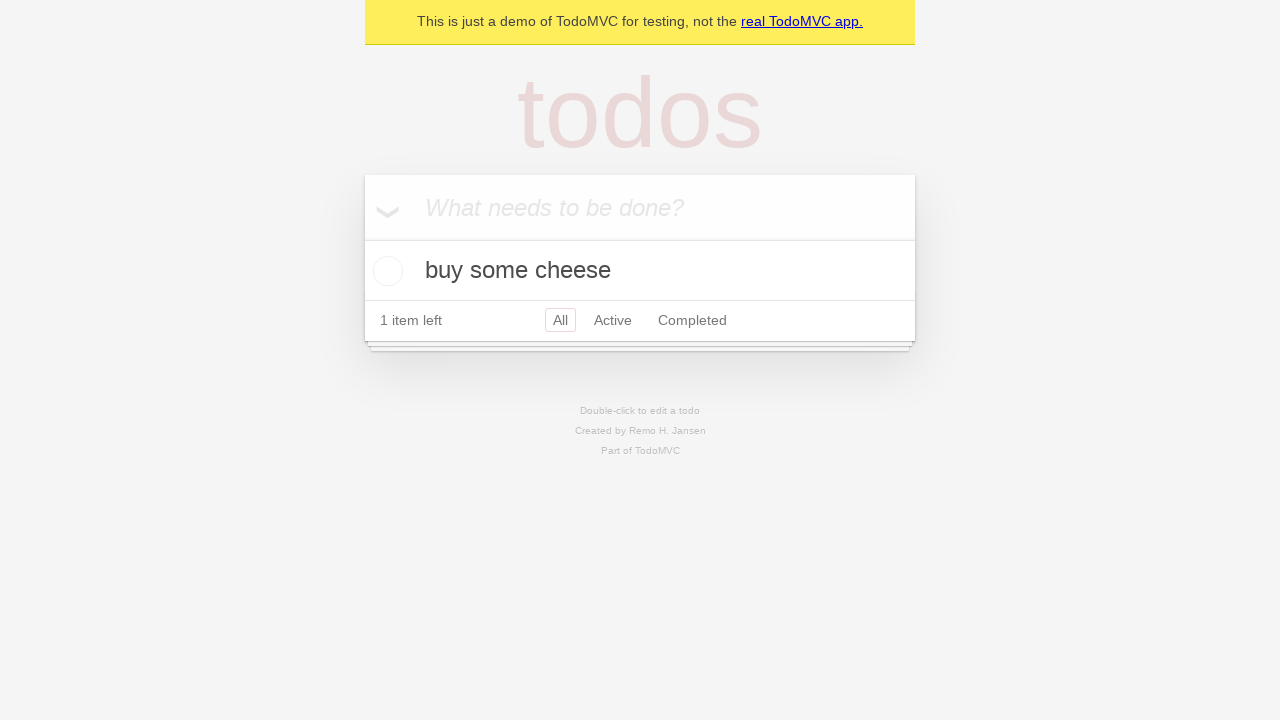

Filled todo input with 'feed the cat' on internal:attr=[placeholder="What needs to be done?"i]
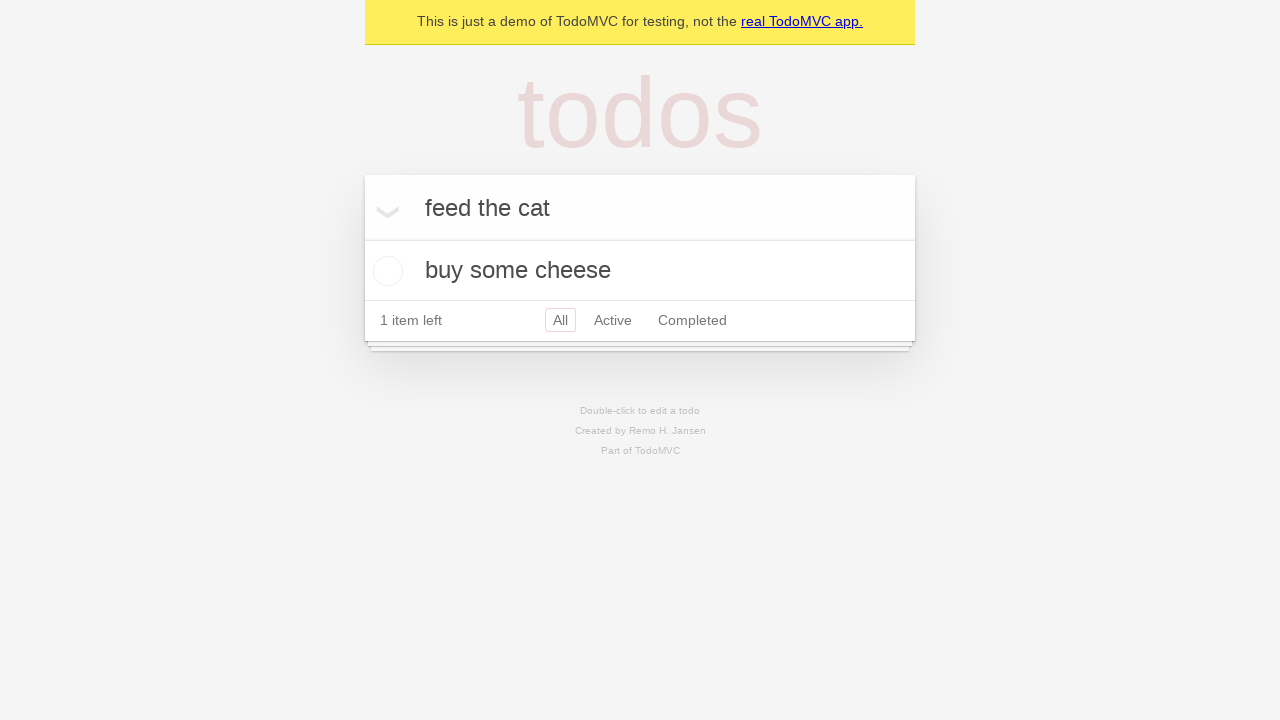

Pressed Enter to create second todo on internal:attr=[placeholder="What needs to be done?"i]
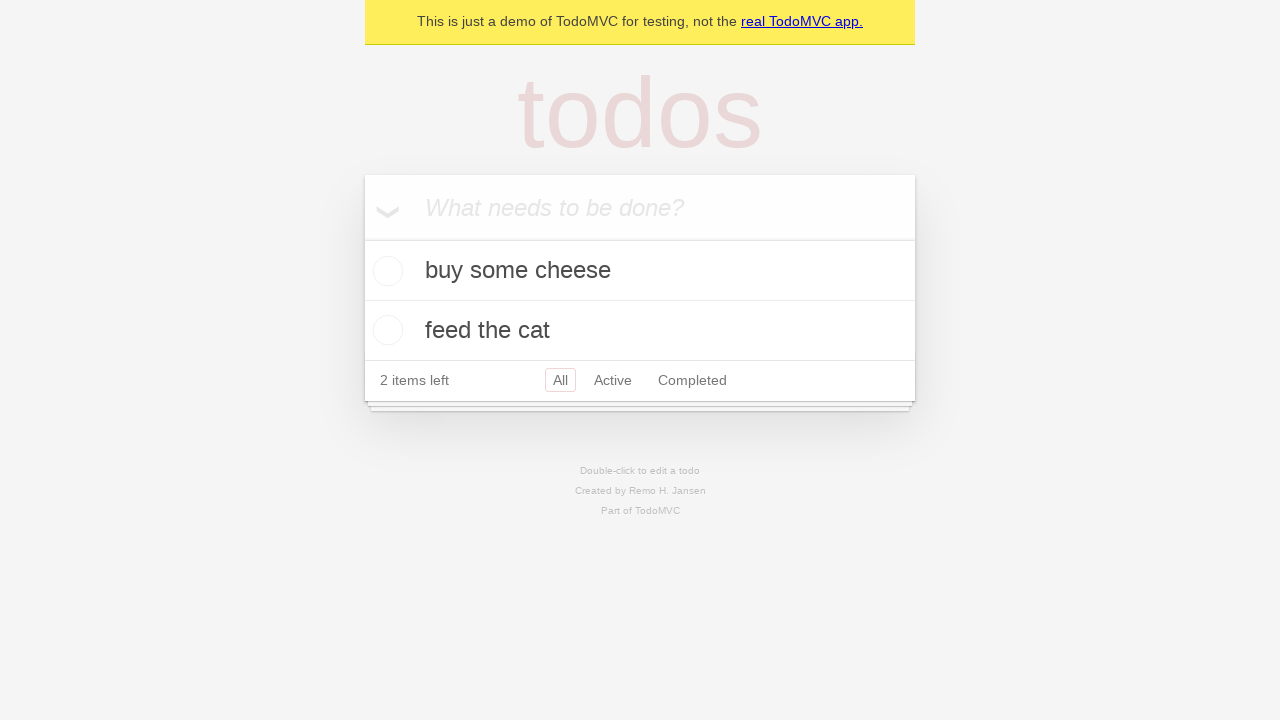

Second todo item appeared in the list
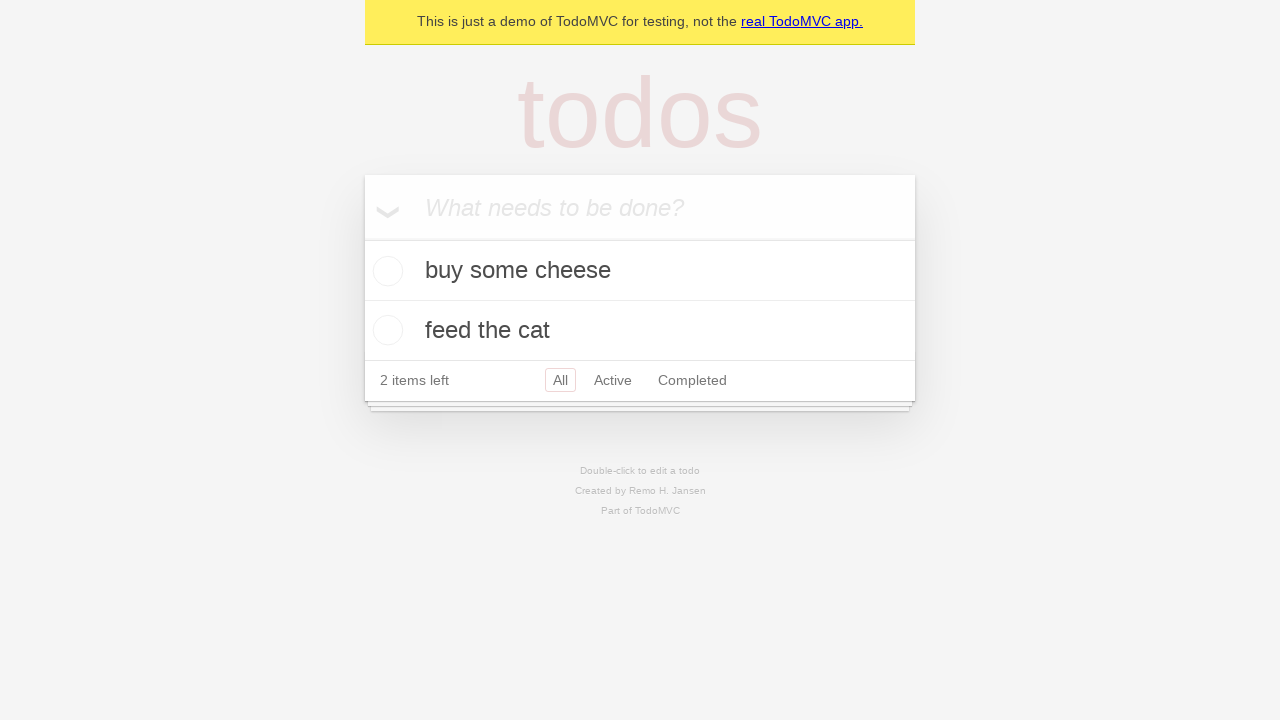

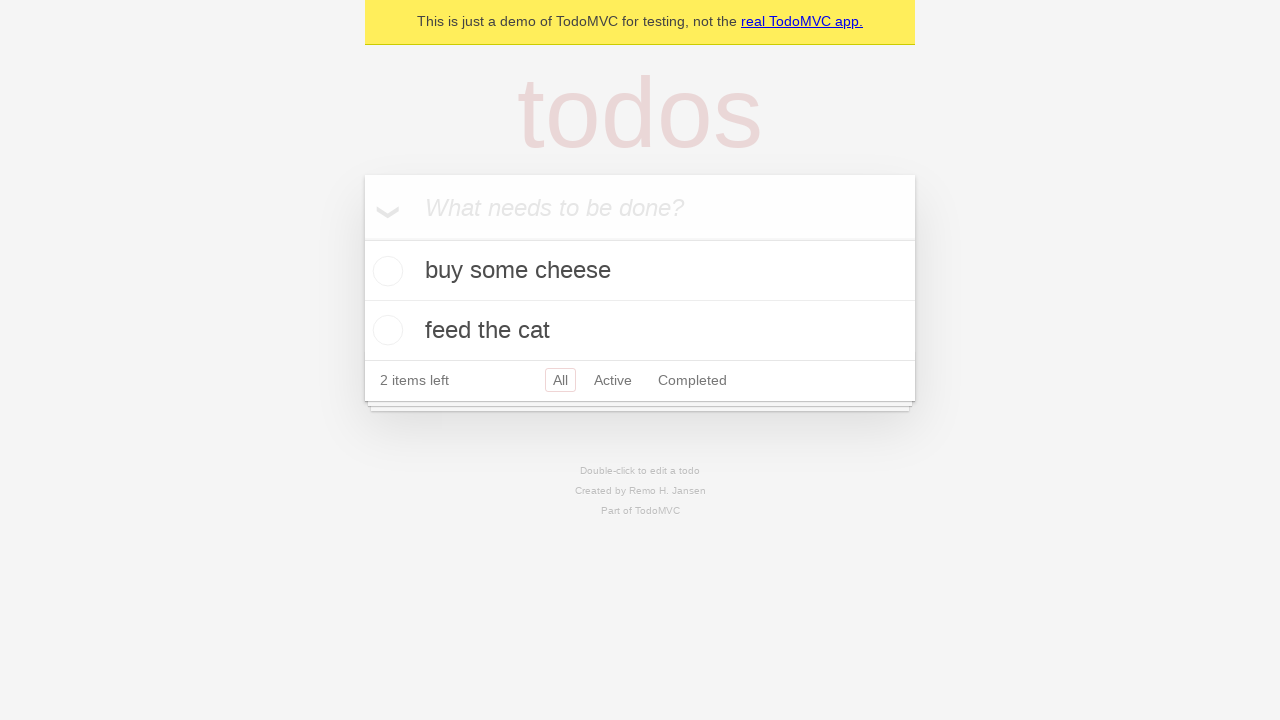